Tests mouse hover action on a hoverable element on the Selenium mouse interaction demo page

Starting URL: https://www.selenium.dev/selenium/web/mouse_interaction.html

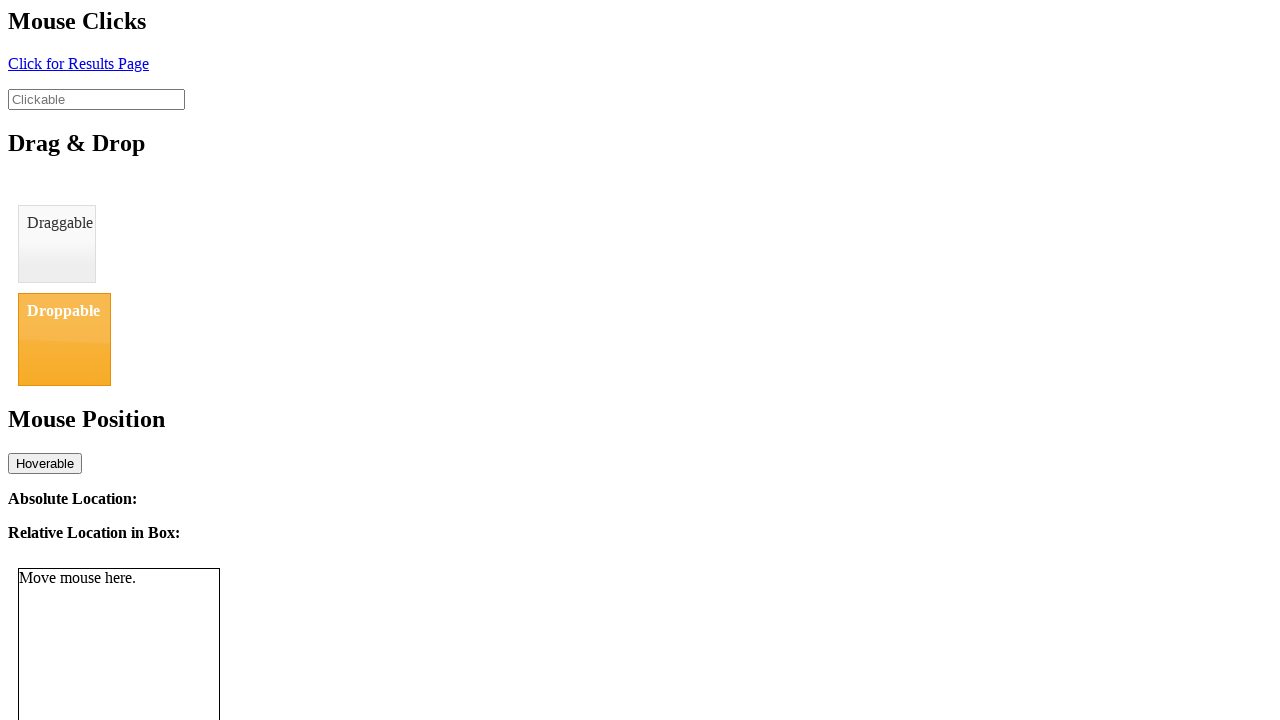

Navigated to Selenium mouse interaction demo page
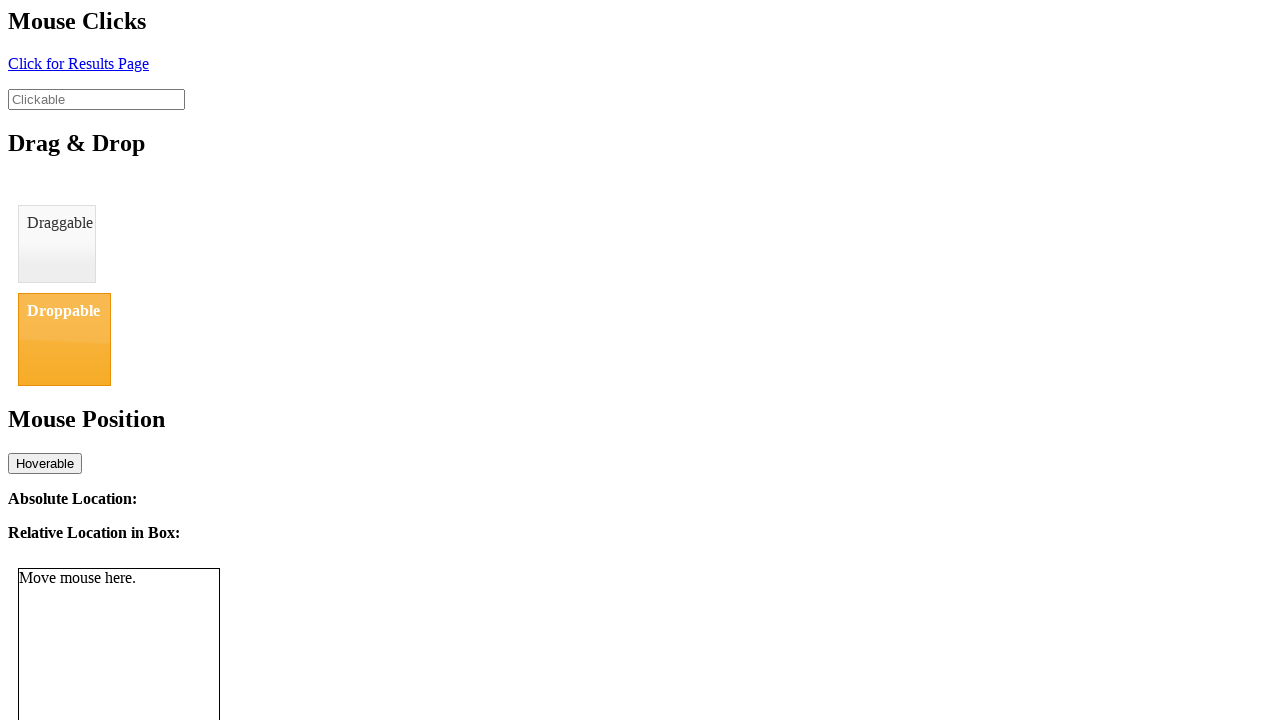

Hovered over the hoverable element at (45, 463) on #hover
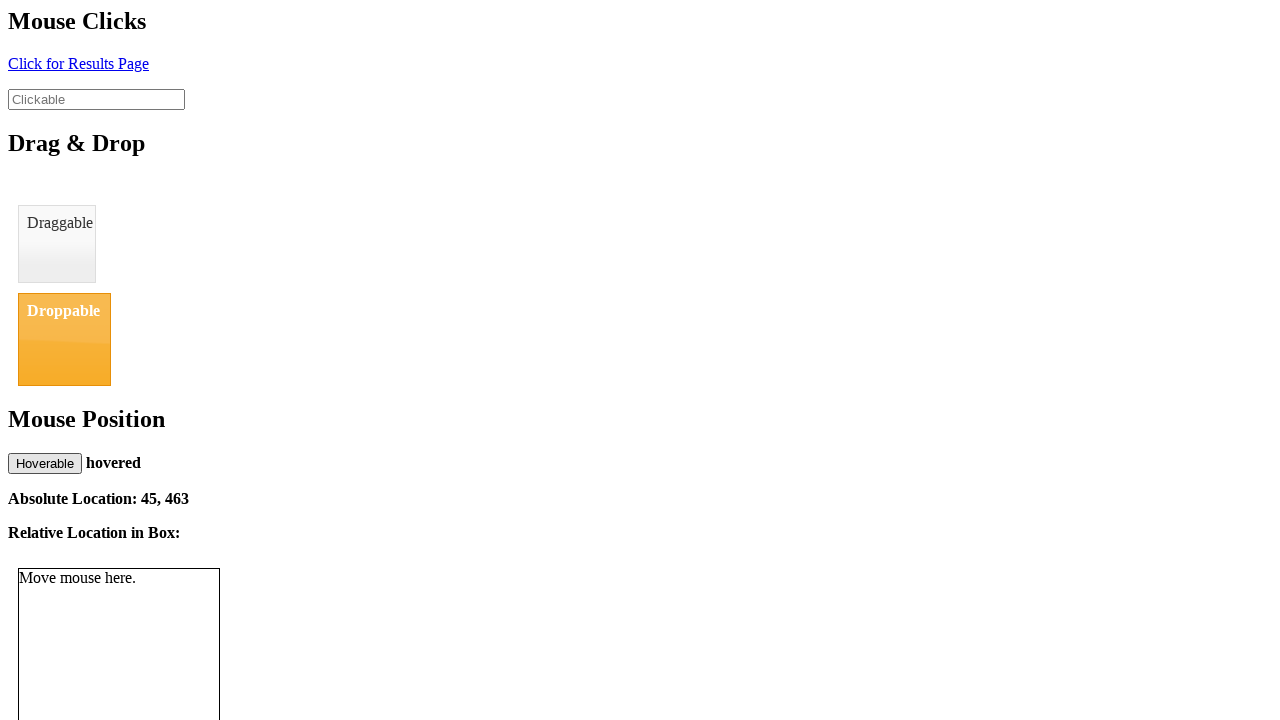

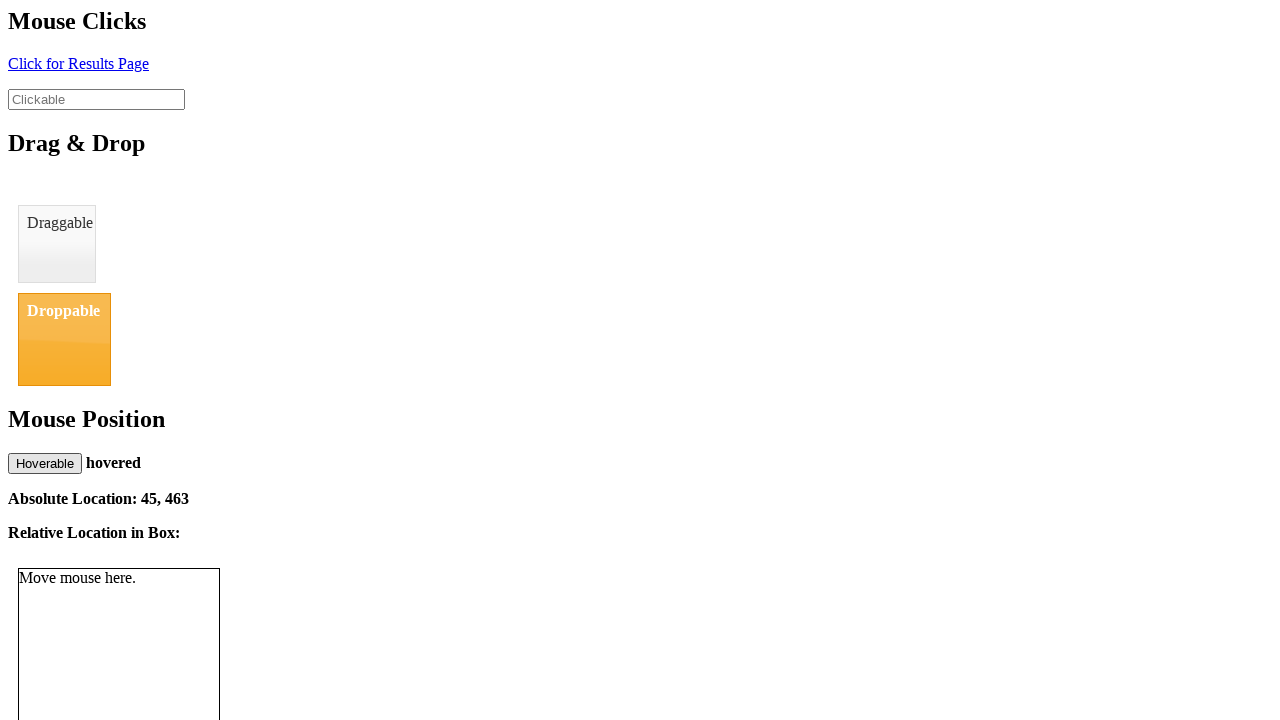